Tests auto-suggestive dropdown functionality by typing a partial country name, waiting for suggestions to appear, and selecting "Germany" from the dropdown list

Starting URL: https://rahulshettyacademy.com/dropdownsPractise/

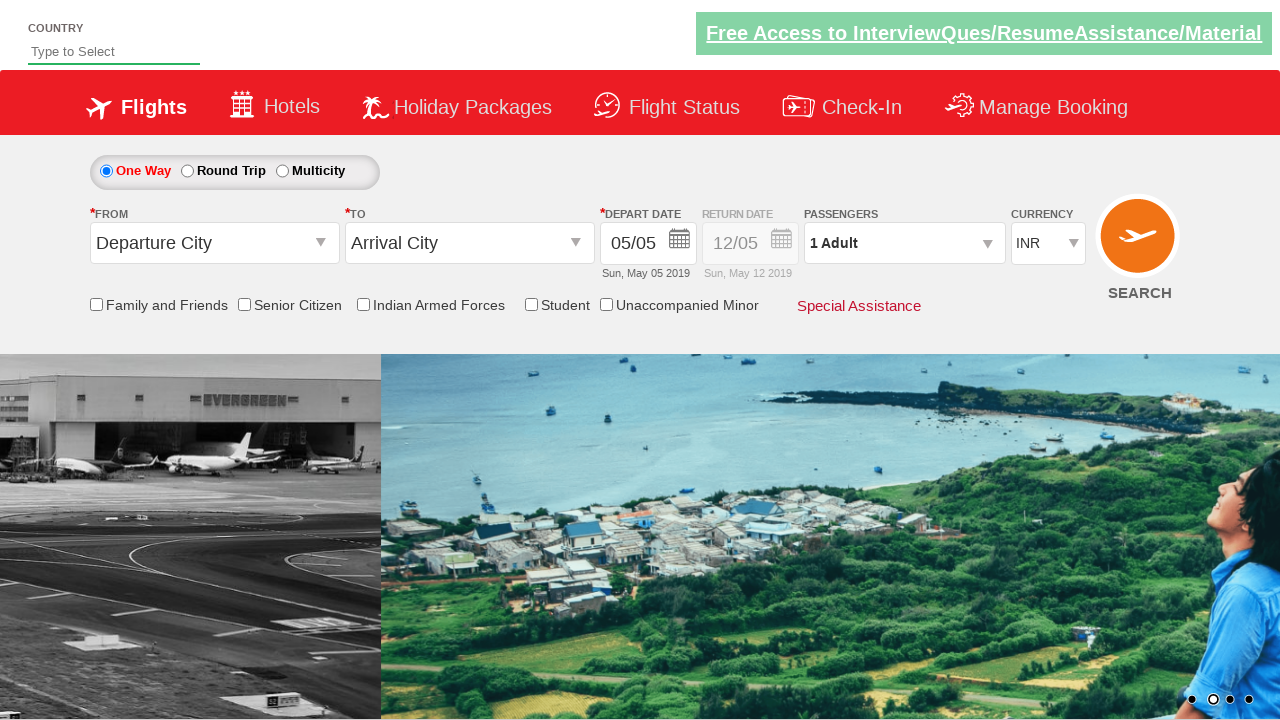

Typed 'ger' in auto-suggest input field on input#autosuggest
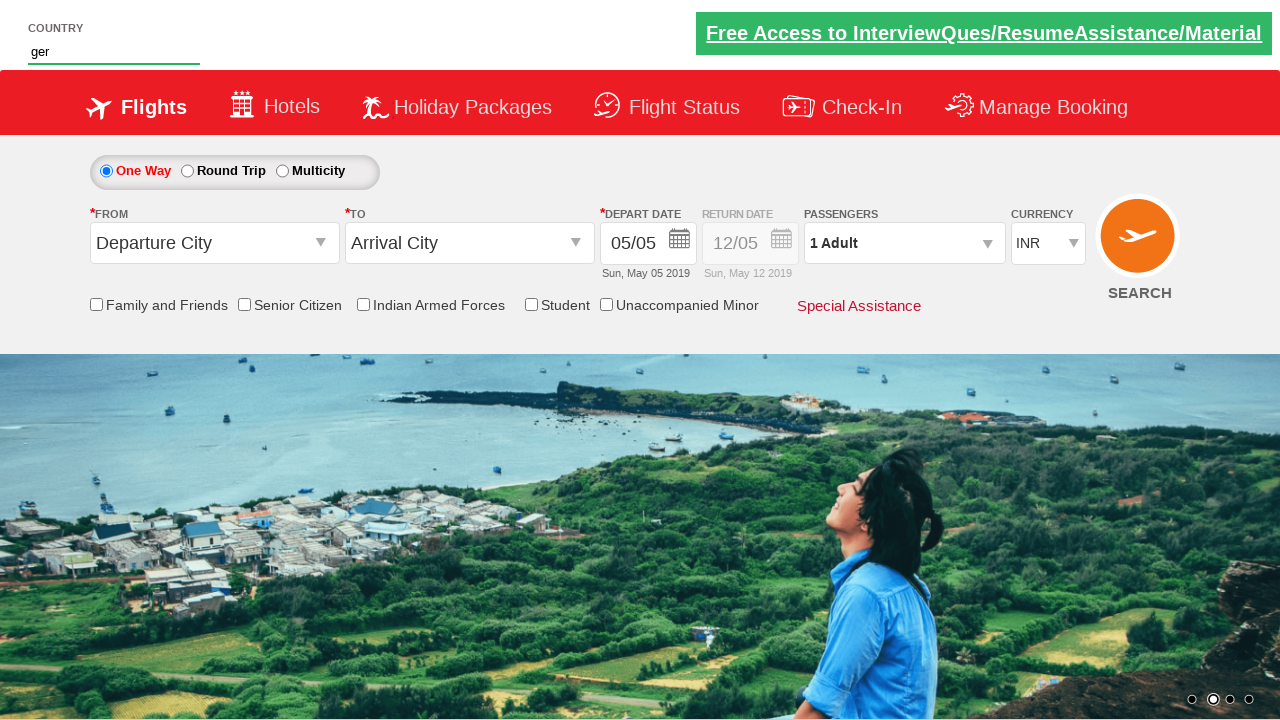

Auto-suggestive dropdown appeared with suggestions
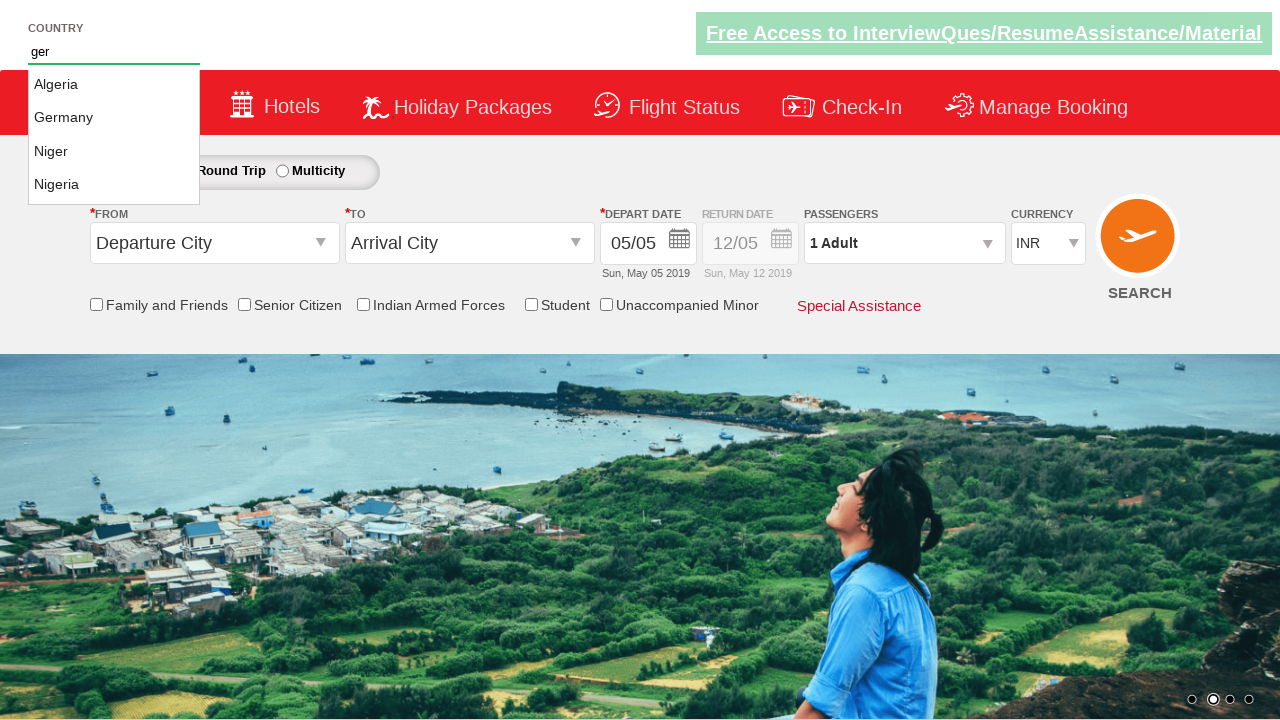

Selected 'Germany' from the dropdown suggestions at (114, 118) on a.ui-corner-all:has-text('Germany')
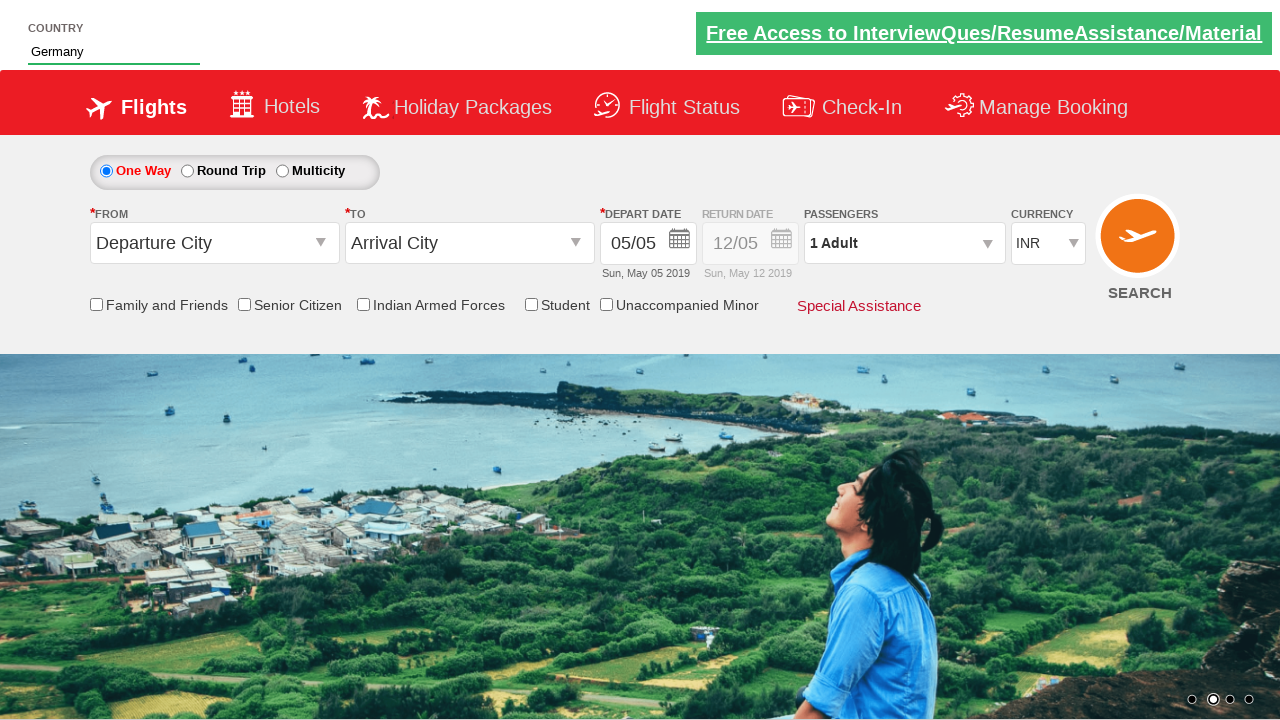

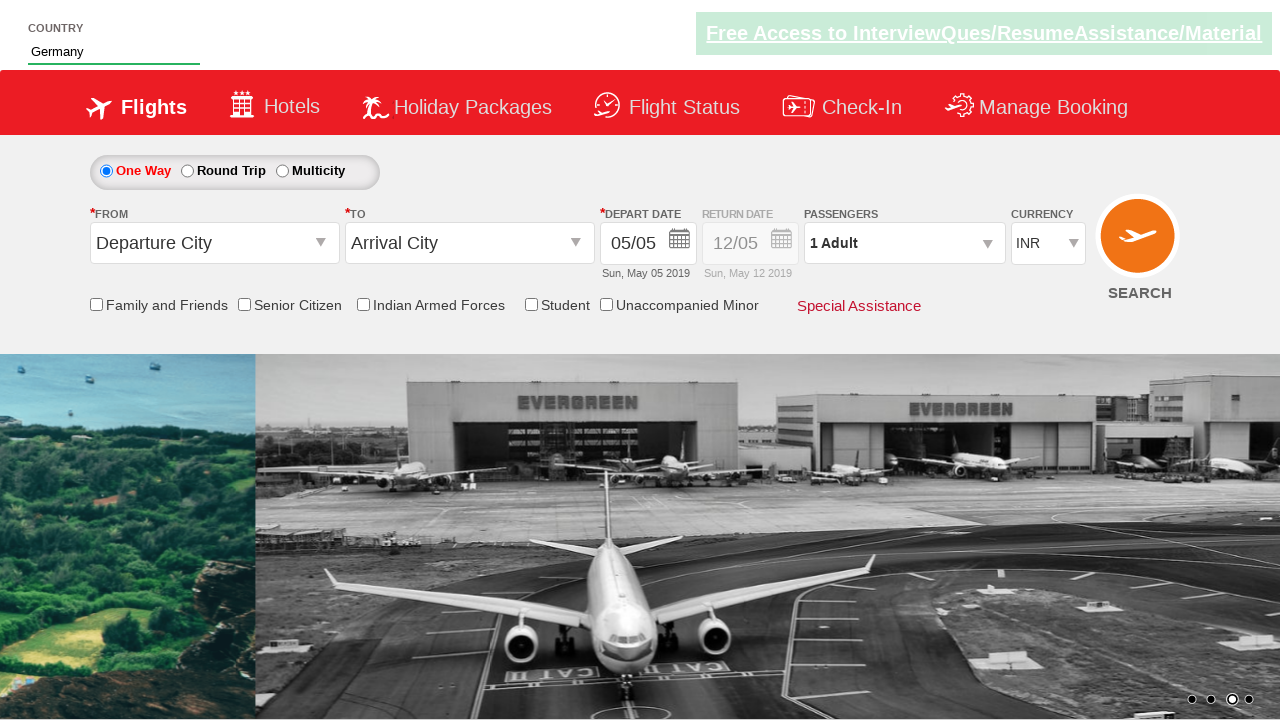